Verifies UI elements on the NextBaseCRM login page, checking that the "Remember me" label text, "Forgot password" link text, and href attribute contain expected values.

Starting URL: https://login1.nextbasecrm.com/

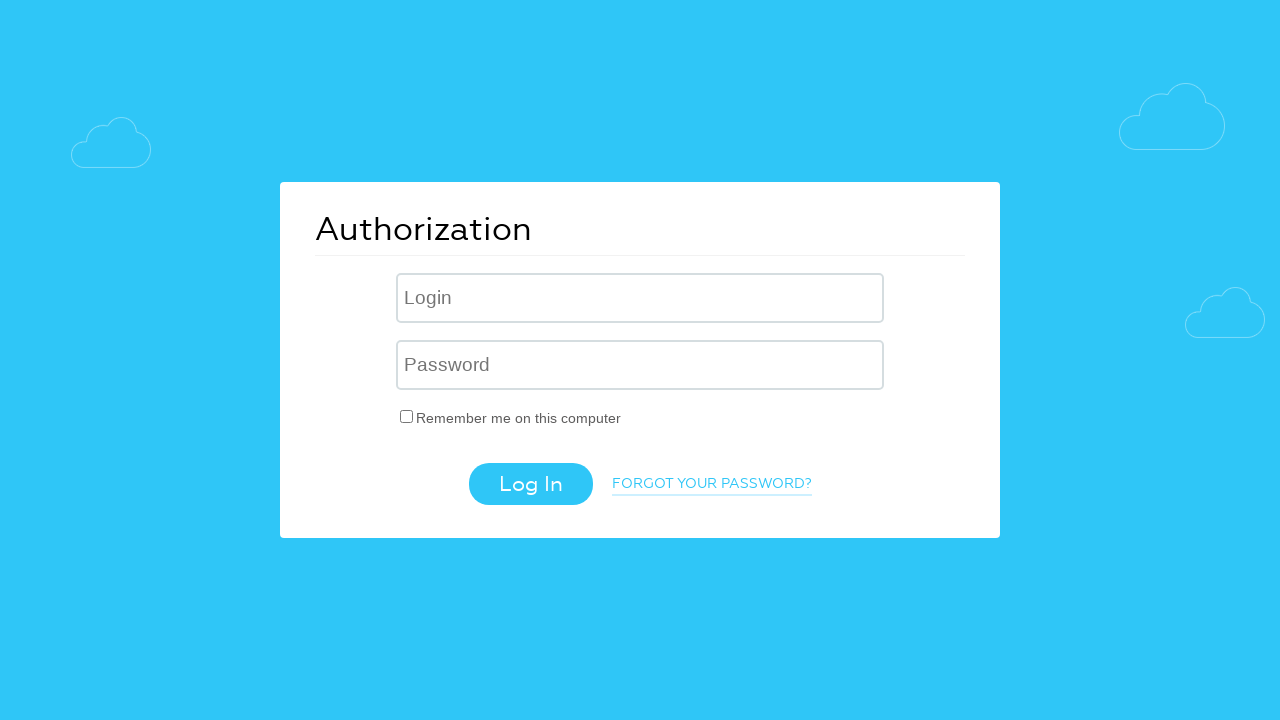

Waited for 'Remember me' checkbox label to load
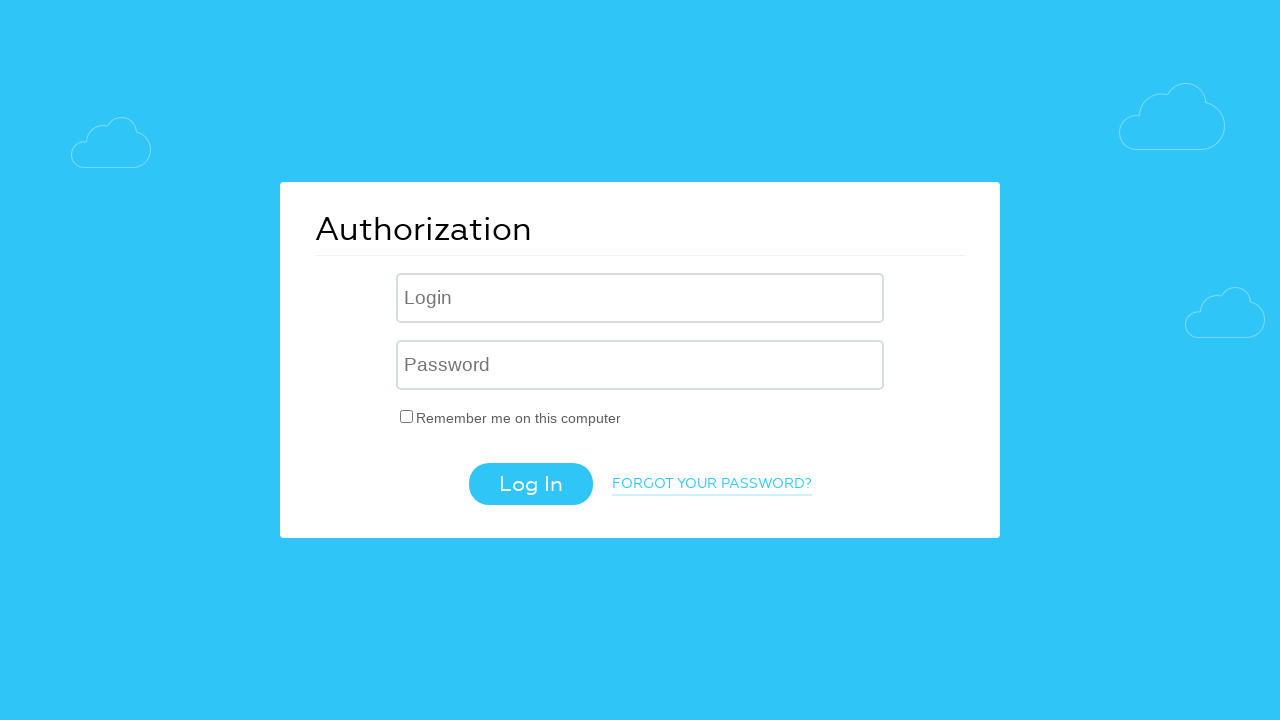

Located 'Remember me' checkbox label element
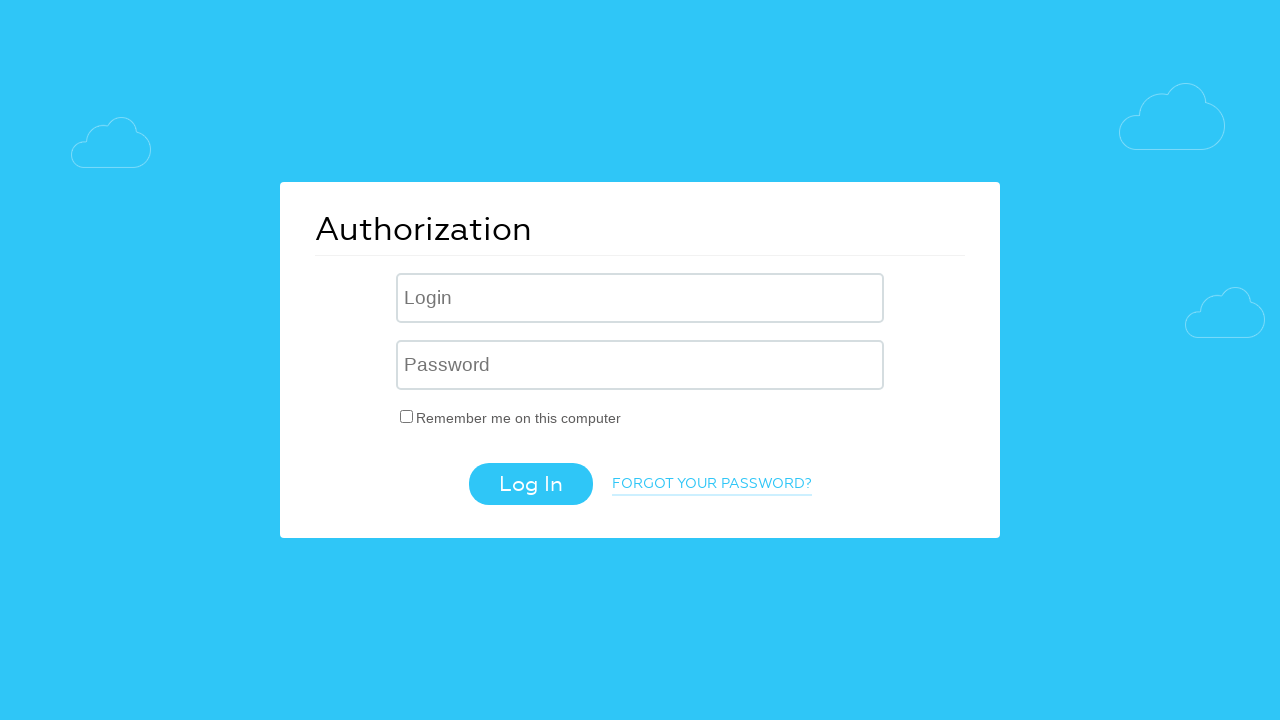

Retrieved 'Remember me' label text: 'Remember me on this computer'
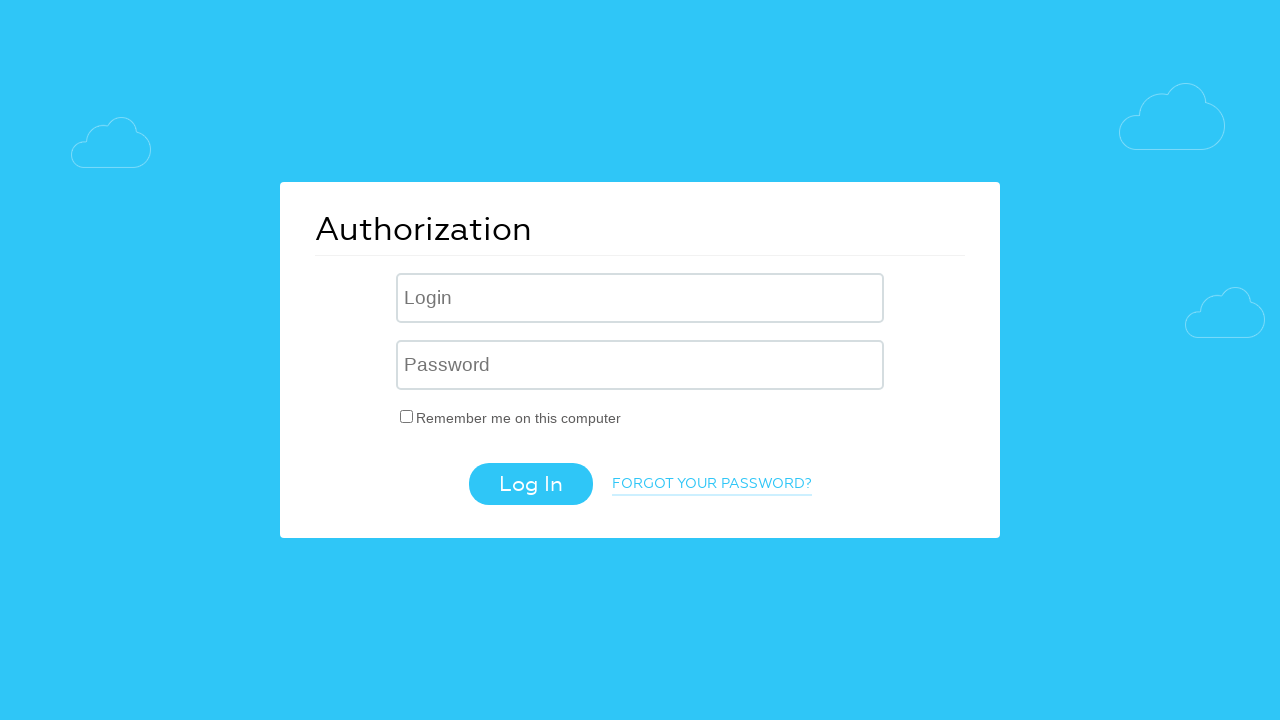

Verified 'Remember me' label text matches expected value
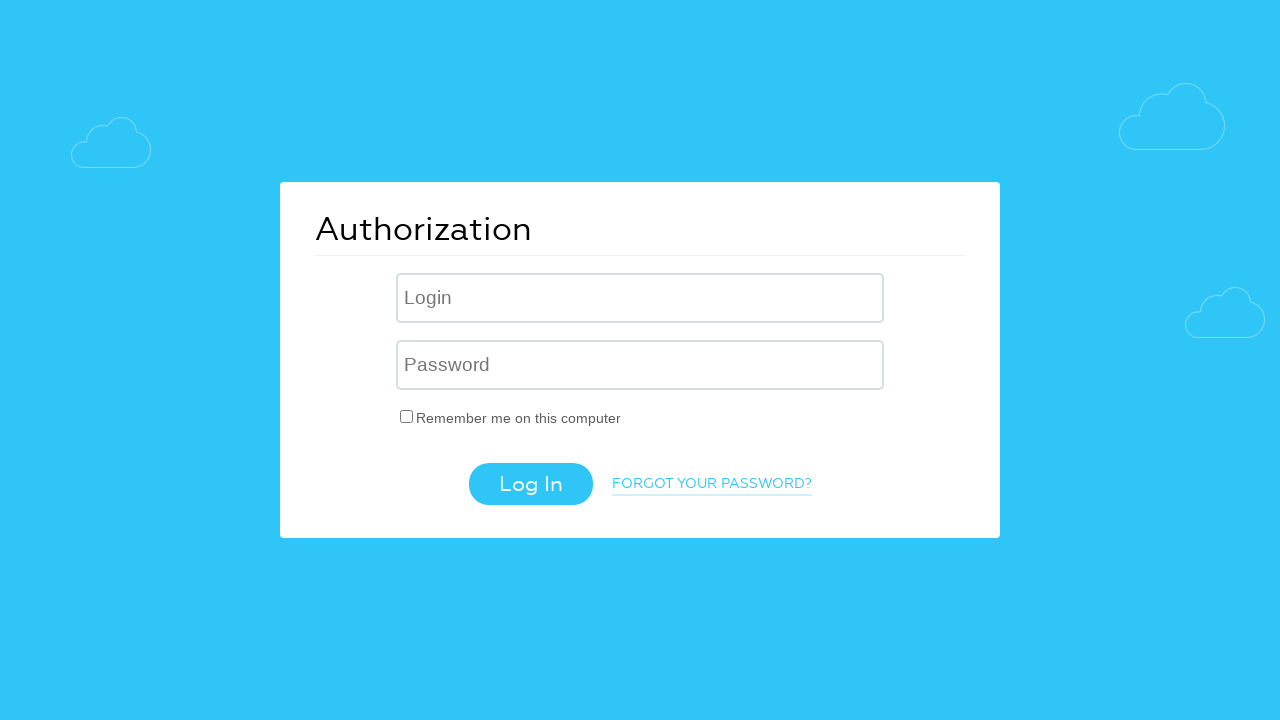

Located 'Forgot password' link element
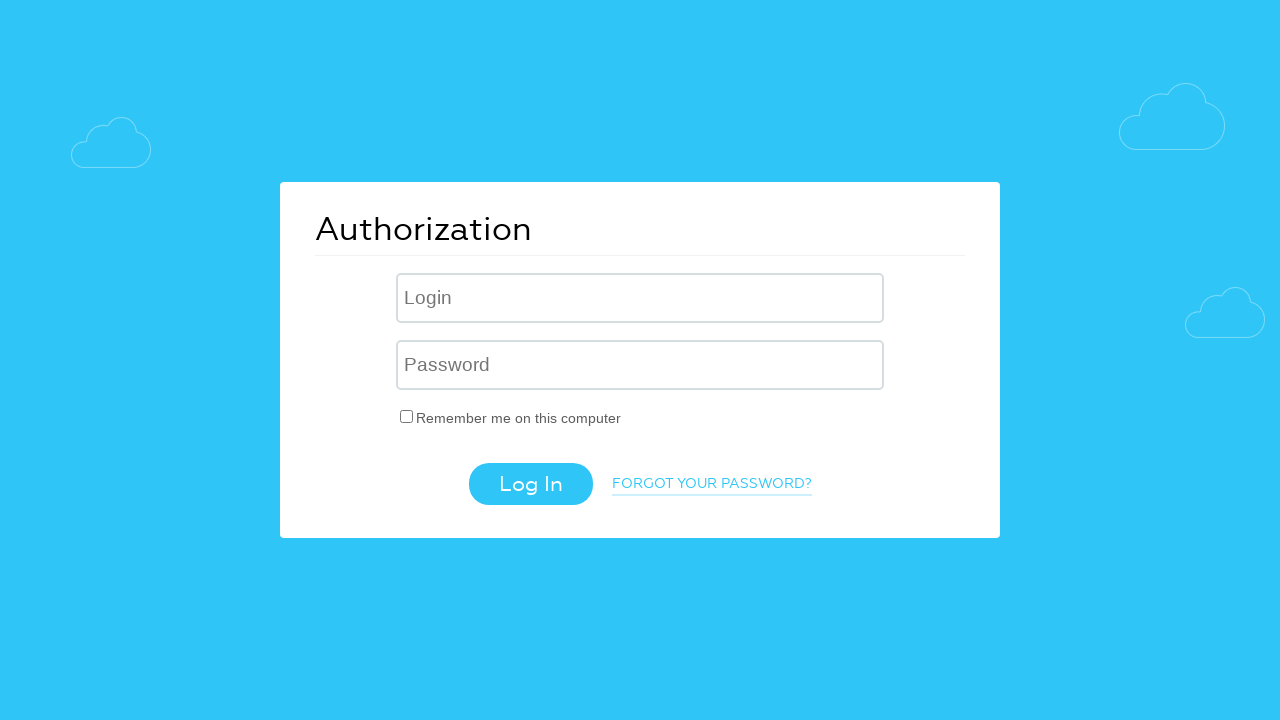

Retrieved 'Forgot password' link text: 'Forgot your password?'
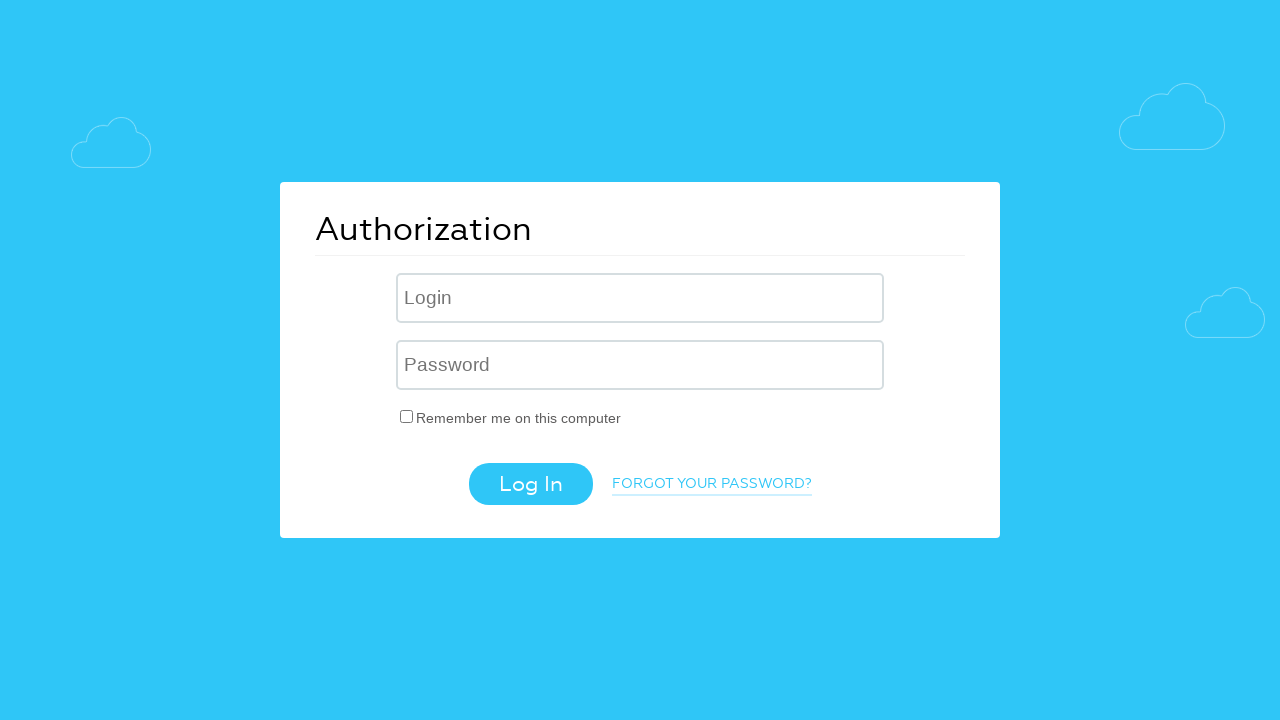

Verified 'Forgot password' link text matches expected value
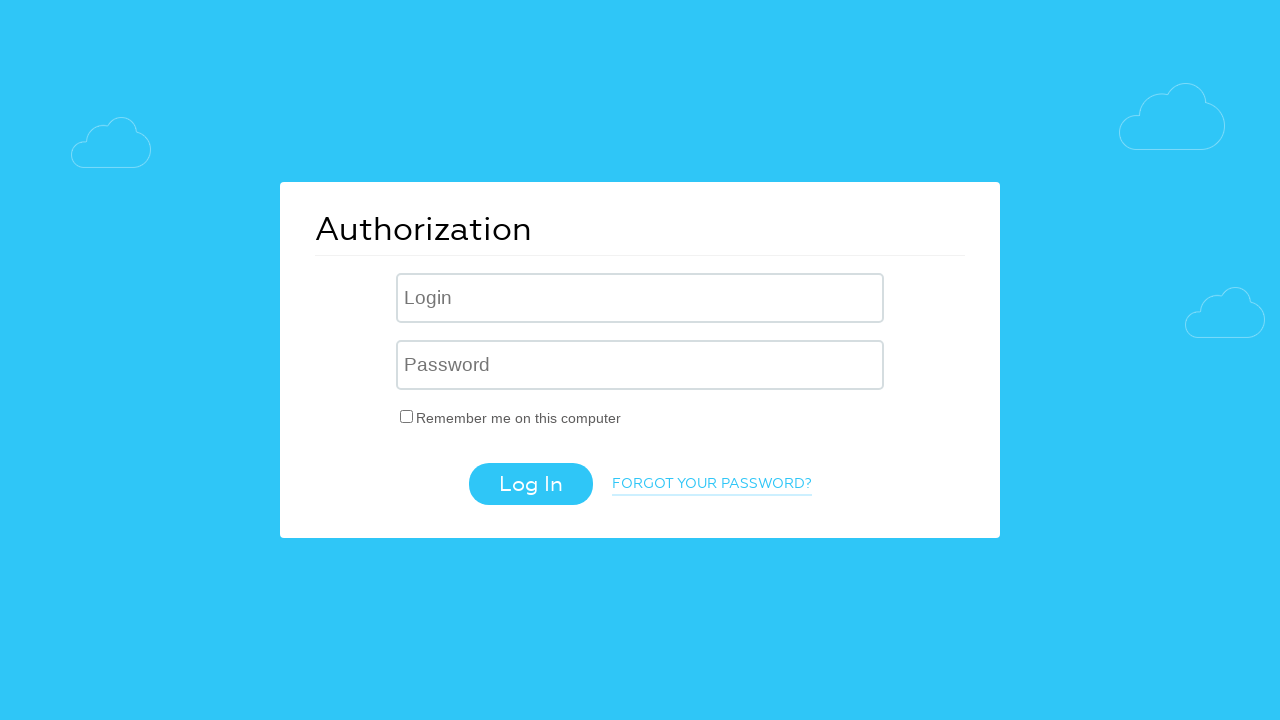

Retrieved 'Forgot password' link href attribute: '/?forgot_password=yes'
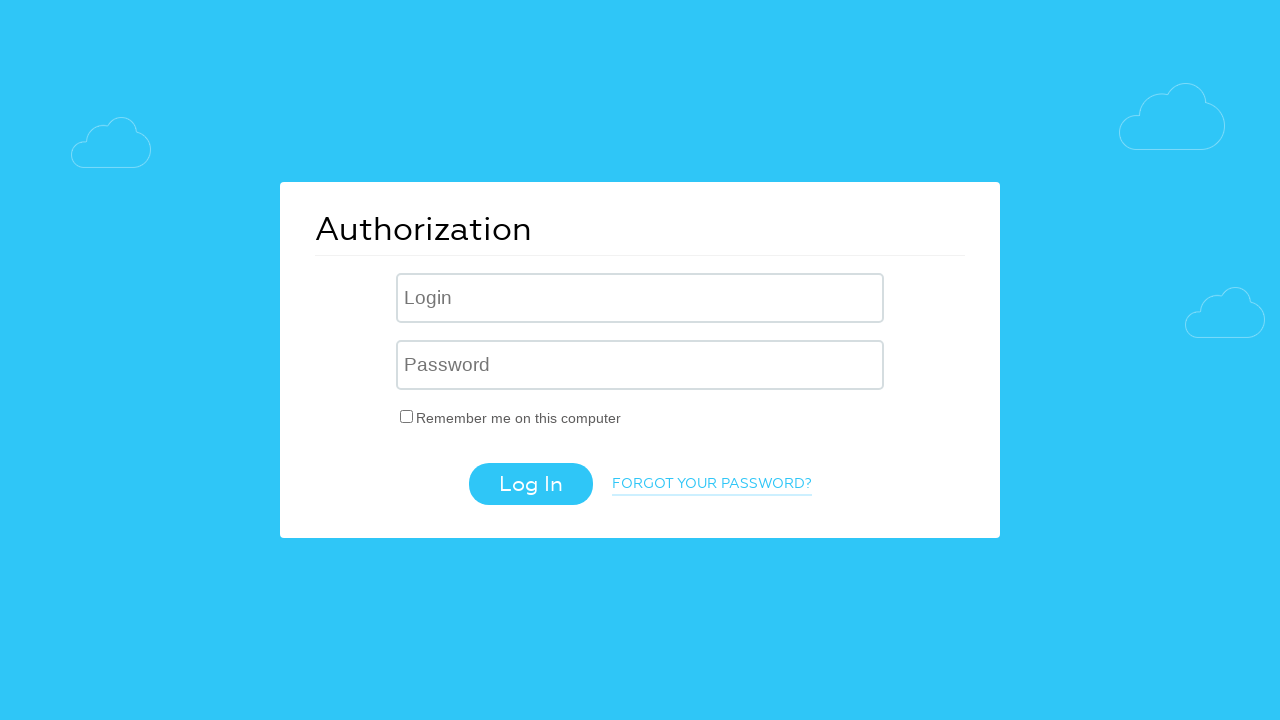

Verified href attribute contains expected value 'forgot_password=yes'
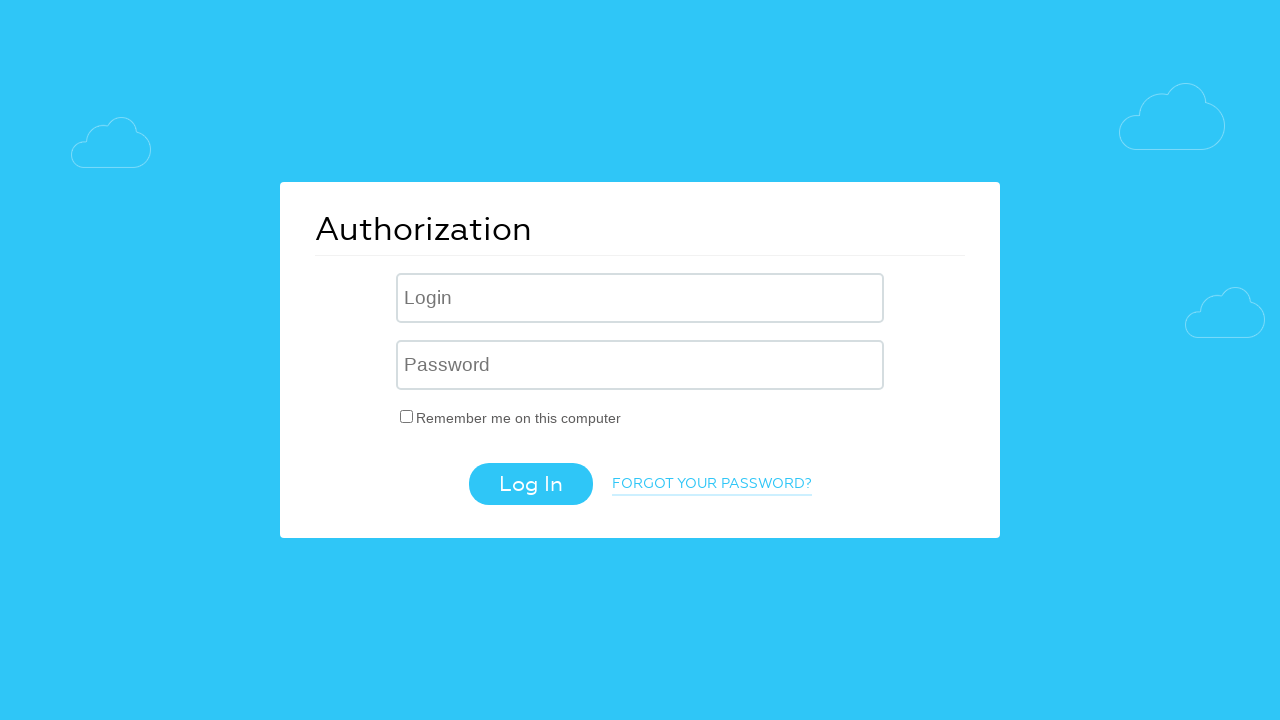

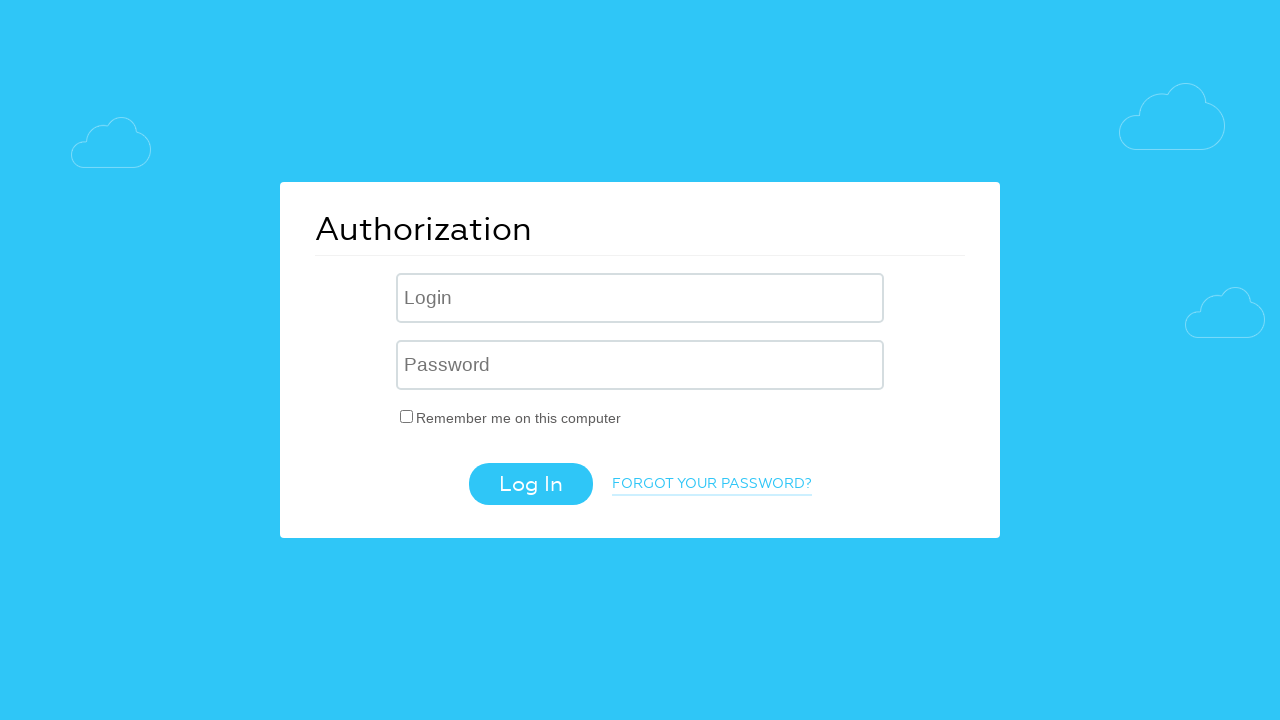